Tests opting out of A/B tests by adding an opt-out cookie after visiting the page, then refreshing to verify the opt-out takes effect.

Starting URL: http://the-internet.herokuapp.com/abtest

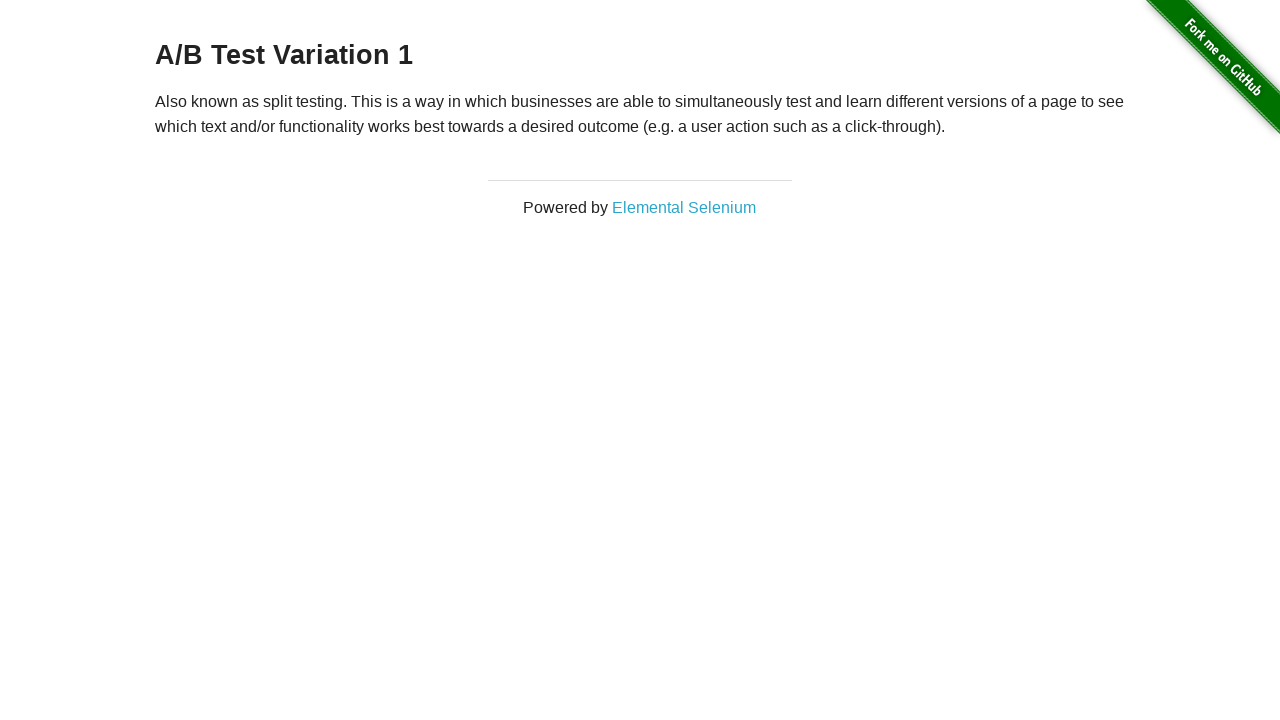

Located h3 heading element
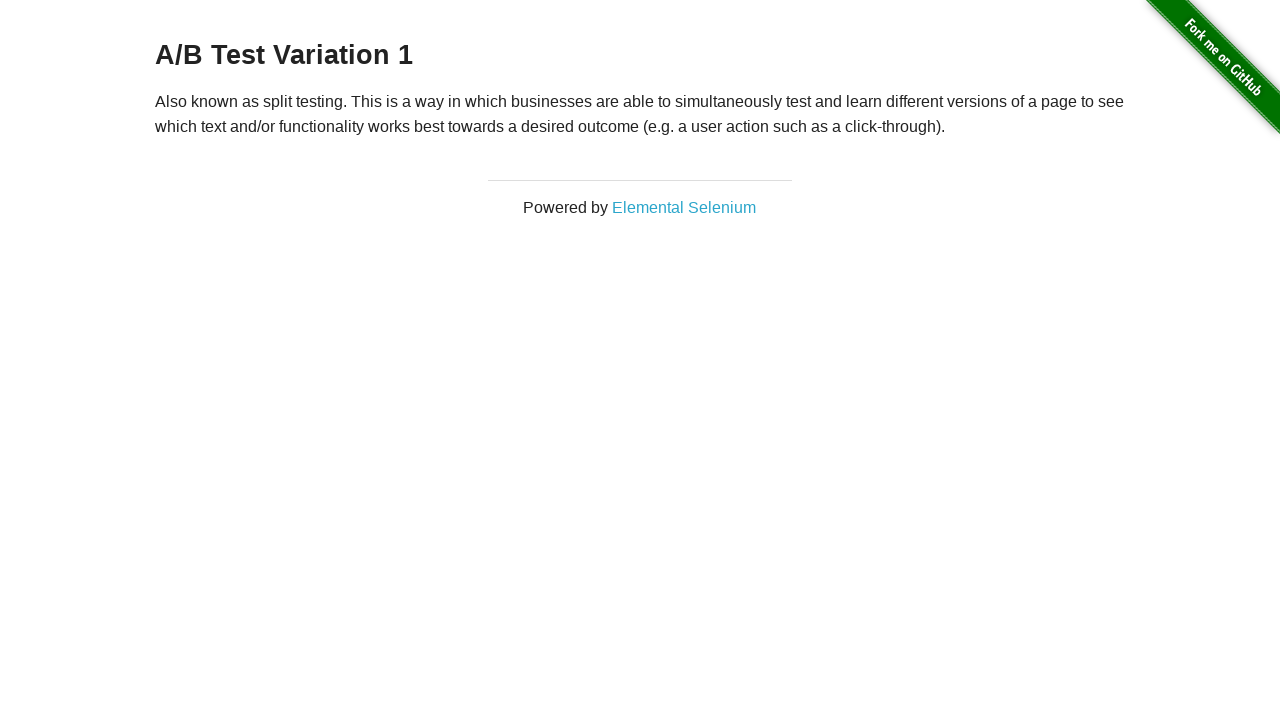

Retrieved heading text content
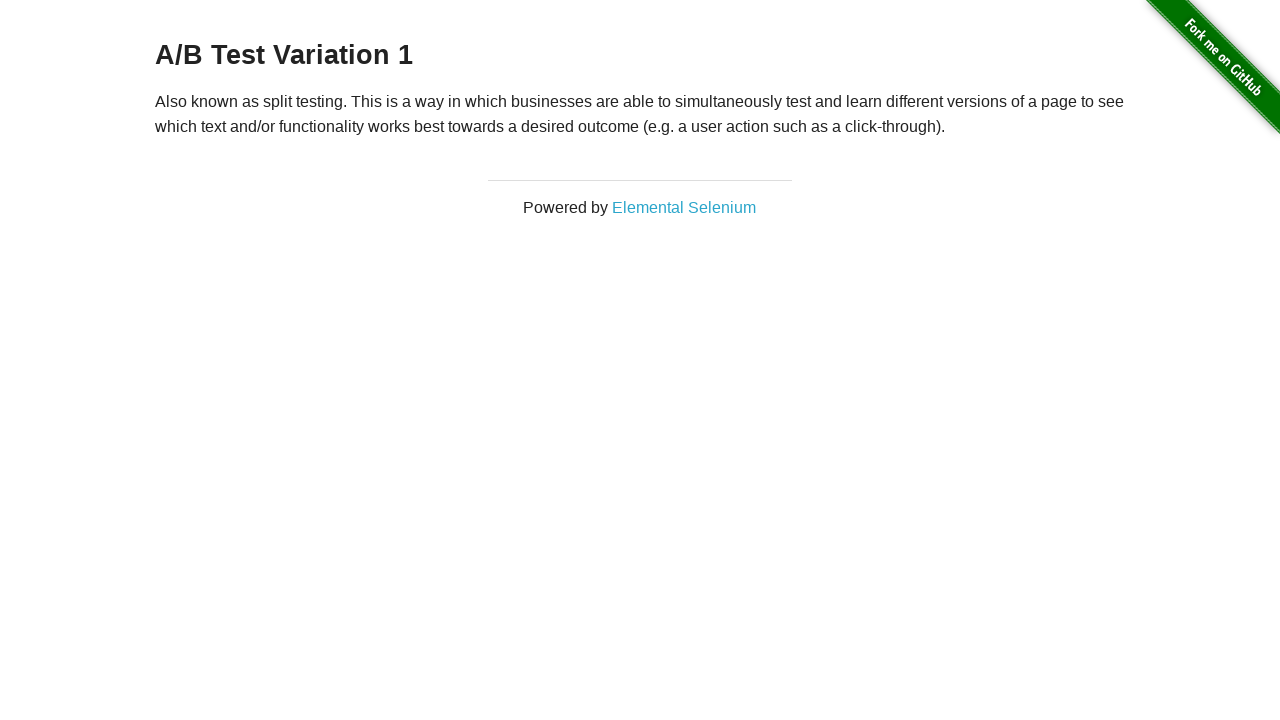

Verified initial page shows A/B test variant
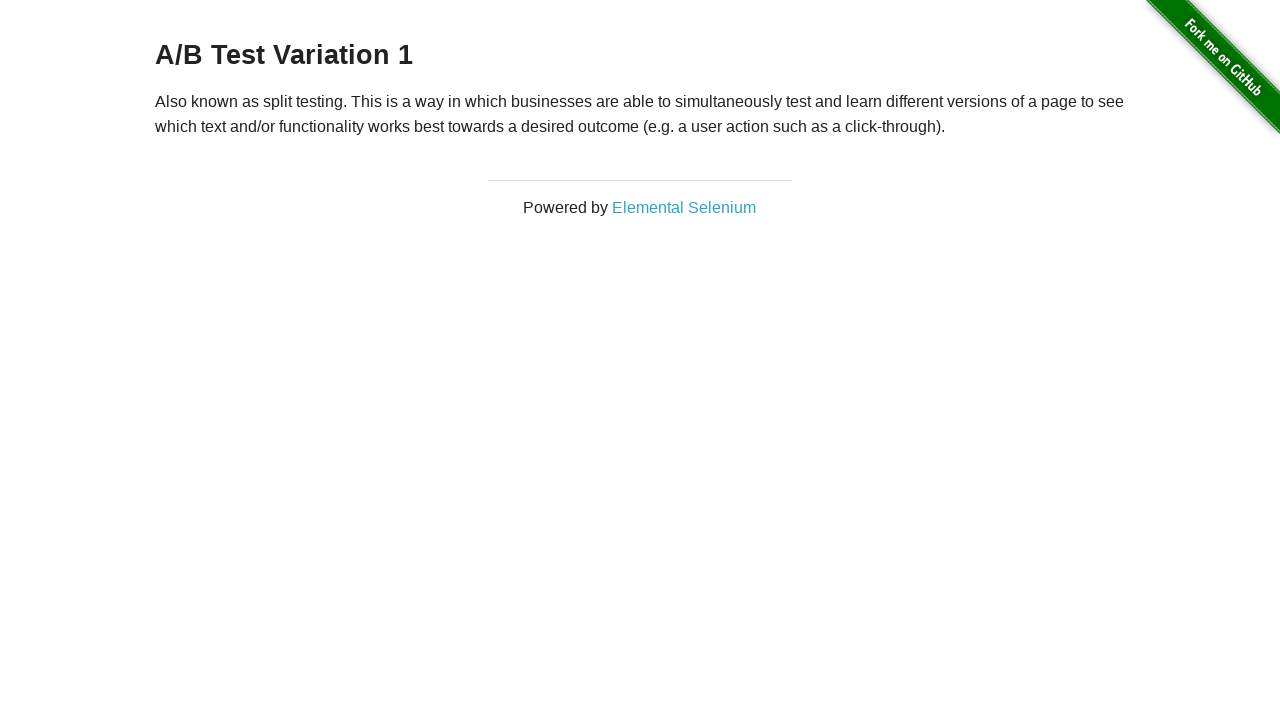

Added opt-out cookie 'optimizelyOptOut' with value 'true'
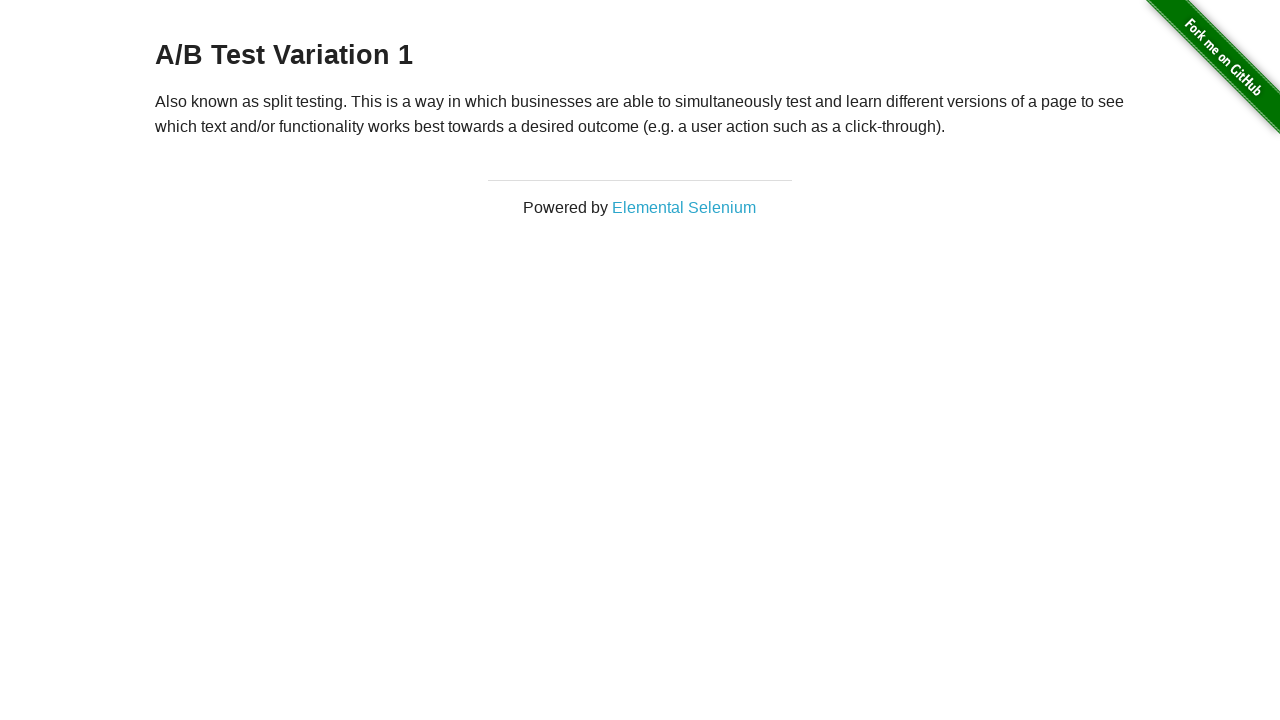

Reloaded page to apply opt-out cookie
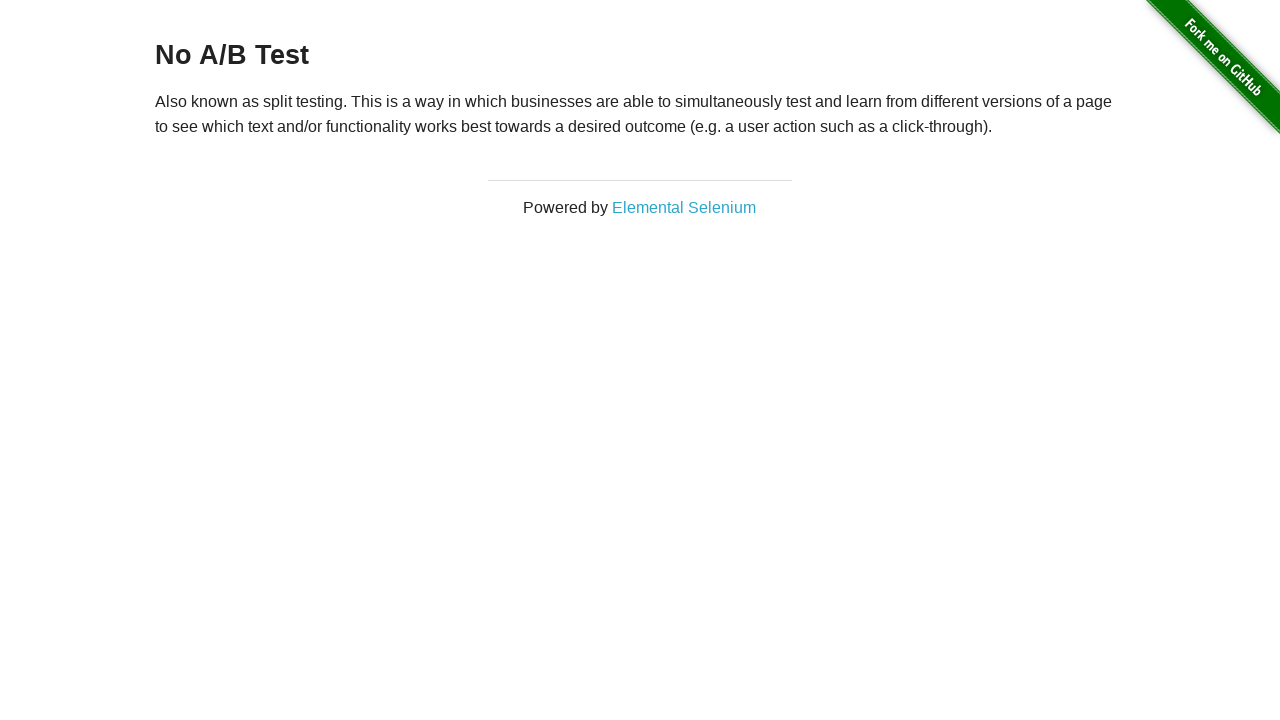

Retrieved heading text content after page reload
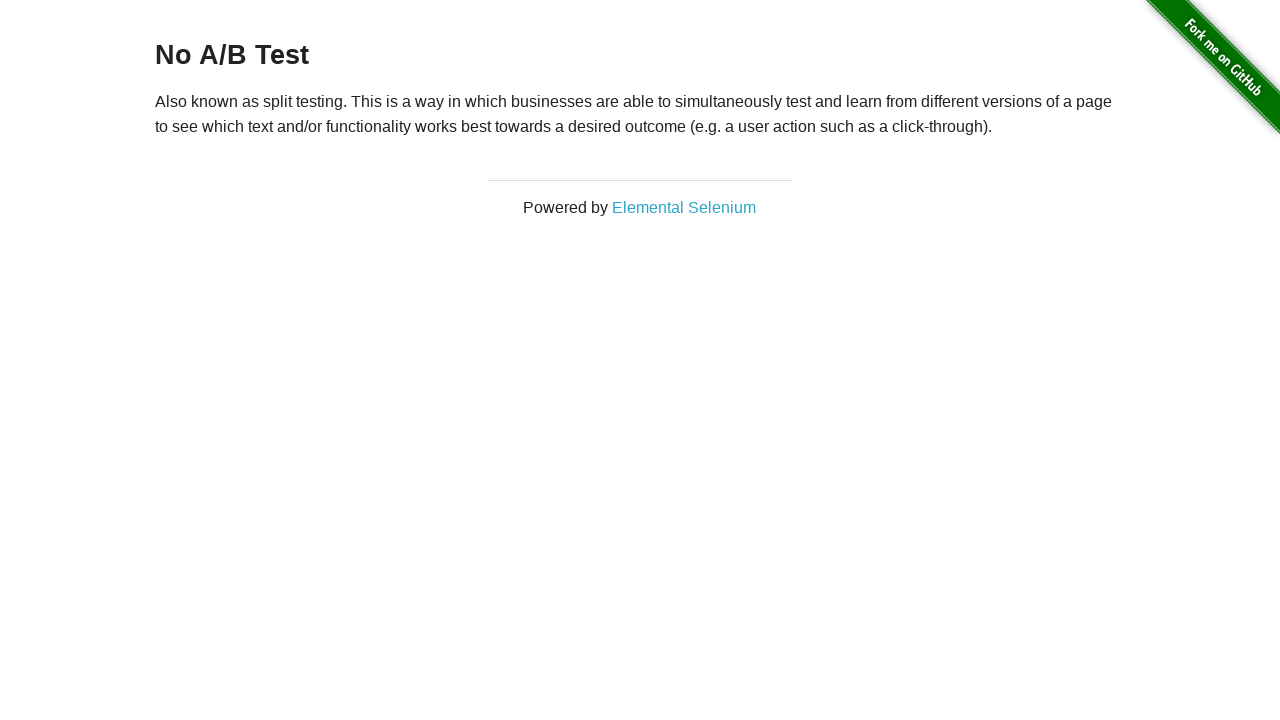

Verified opt-out cookie took effect and page no longer shows A/B test
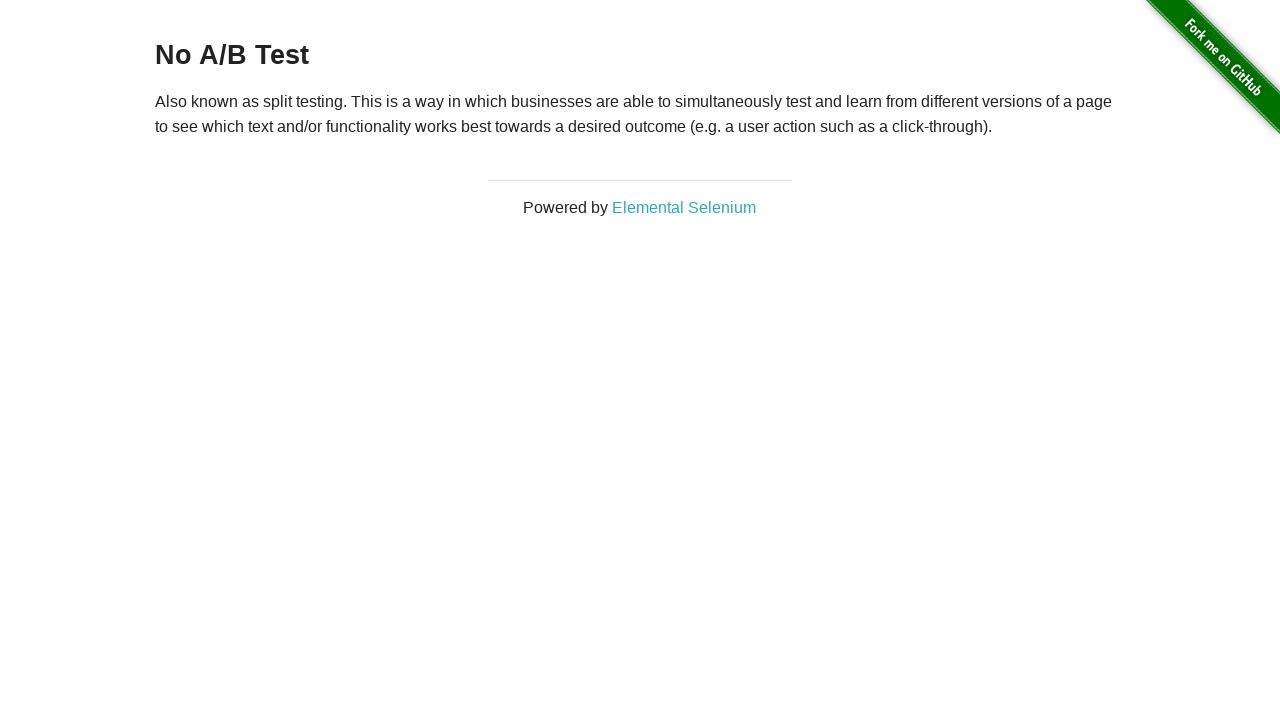

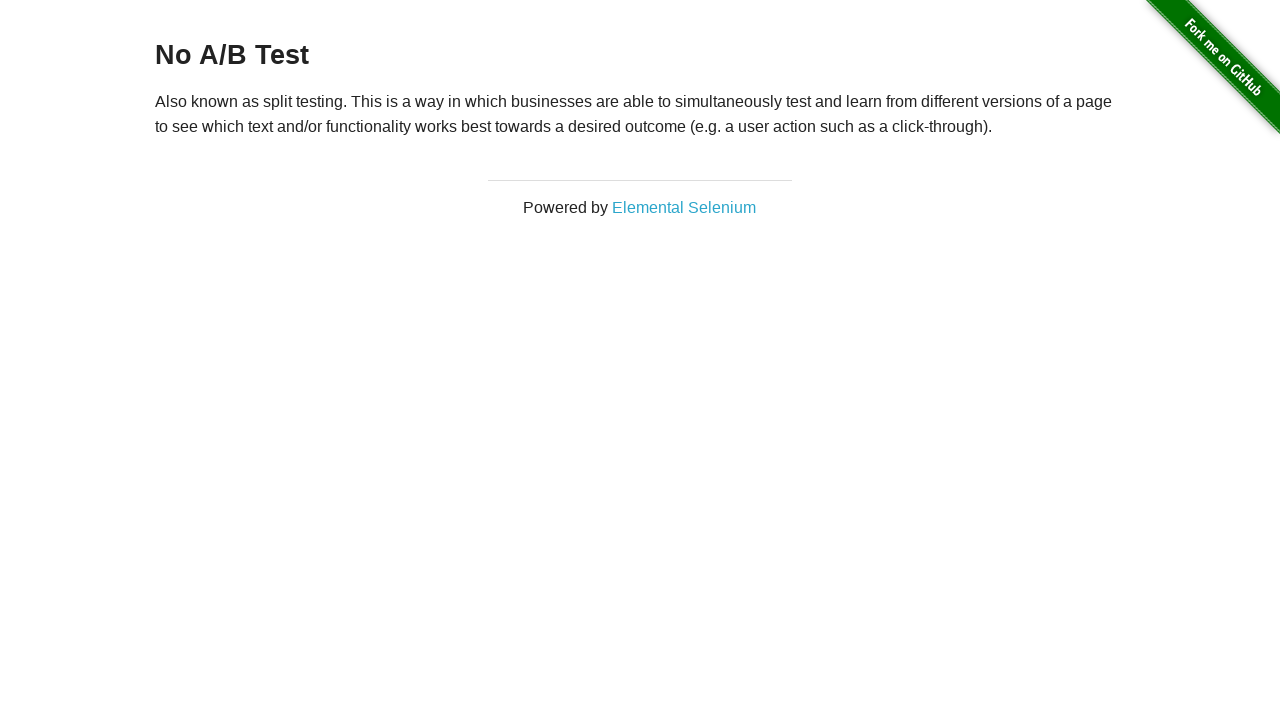